Tests dynamic control removal and addition using explicit waits - clicks Remove button, waits for and verifies "It's gone!" message, then clicks Add button and verifies "It's back!" message

Starting URL: https://the-internet.herokuapp.com/dynamic_controls

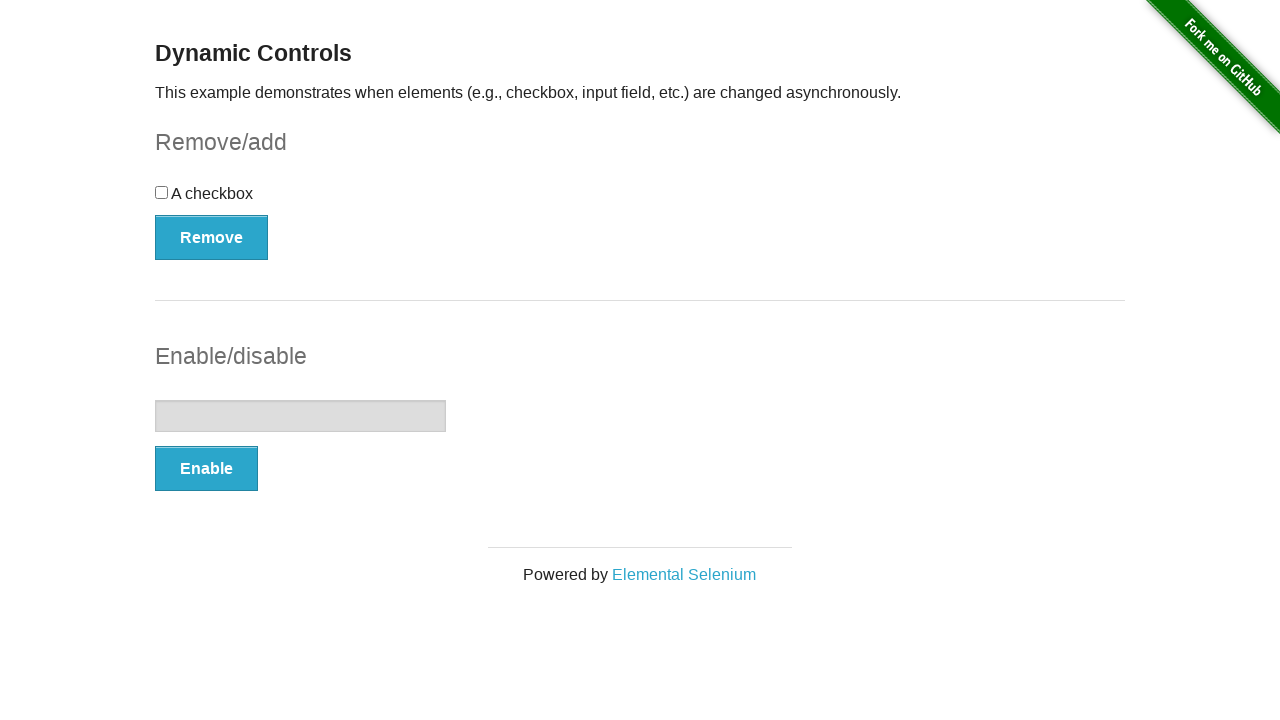

Clicked Remove button to trigger dynamic control removal at (212, 237) on xpath=//button[@onclick='swapCheckbox()']
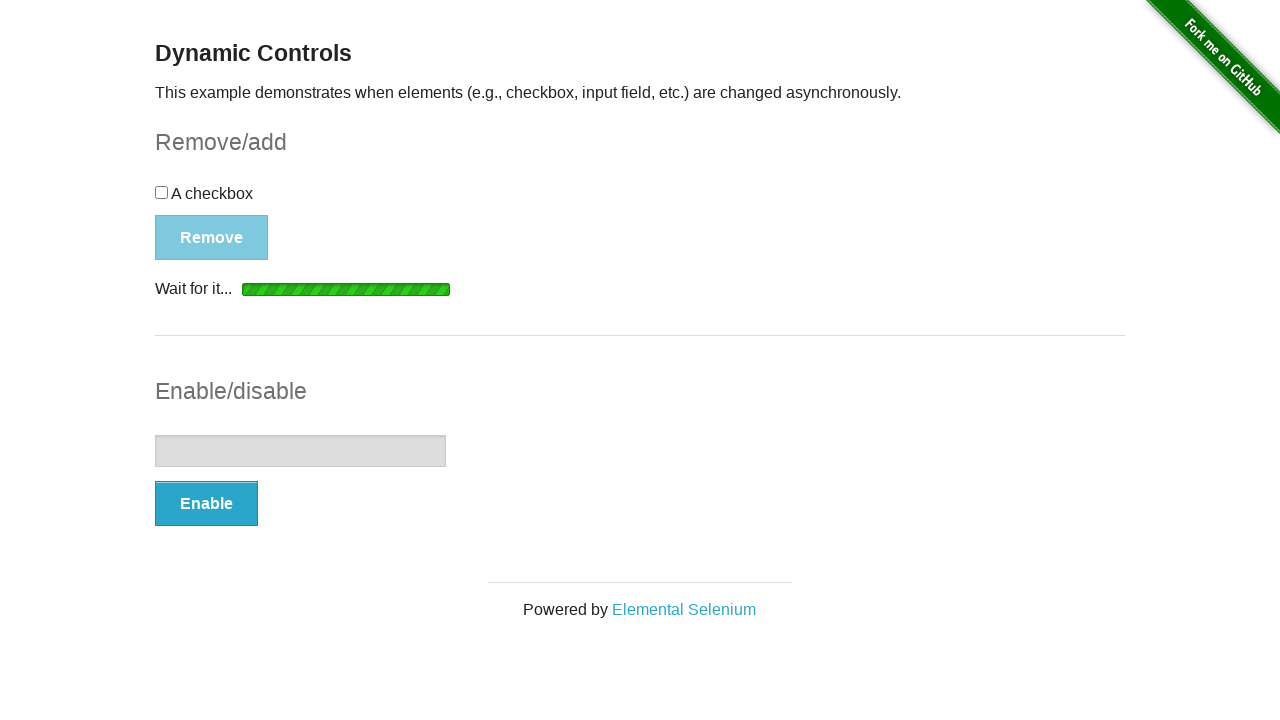

Waited for and found 'It's gone!' message
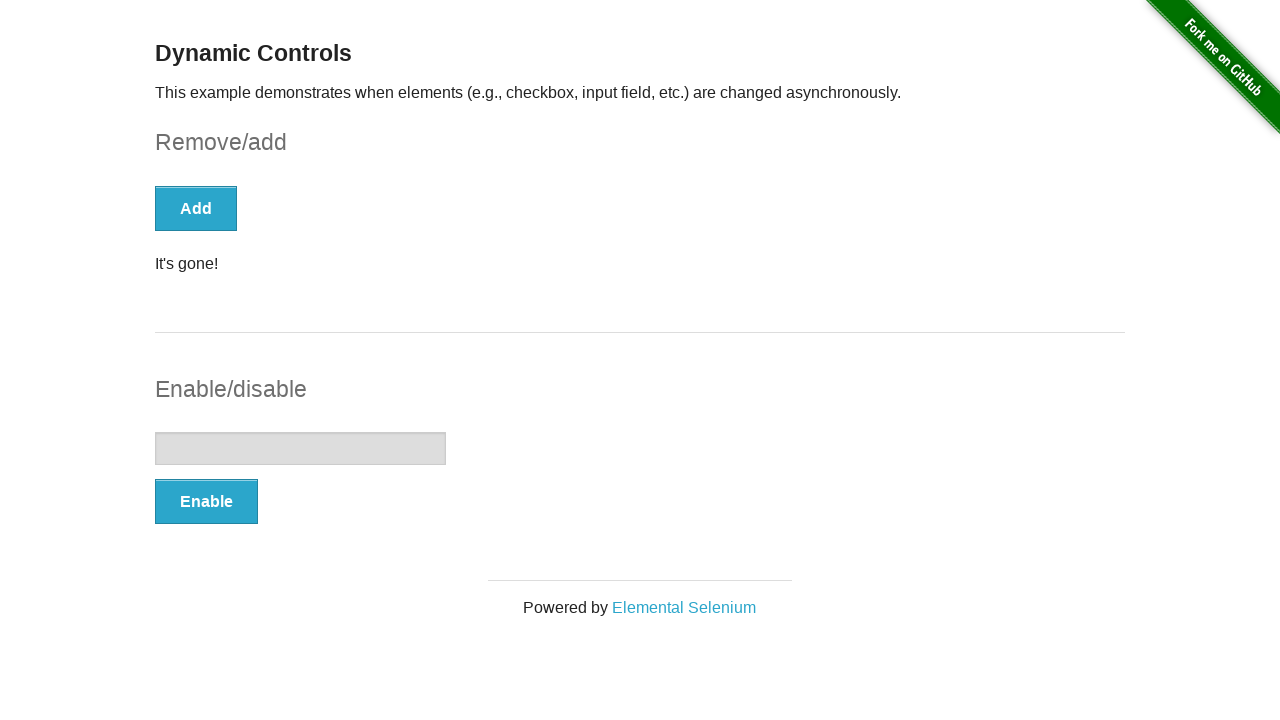

Verified 'It's gone!' message is visible
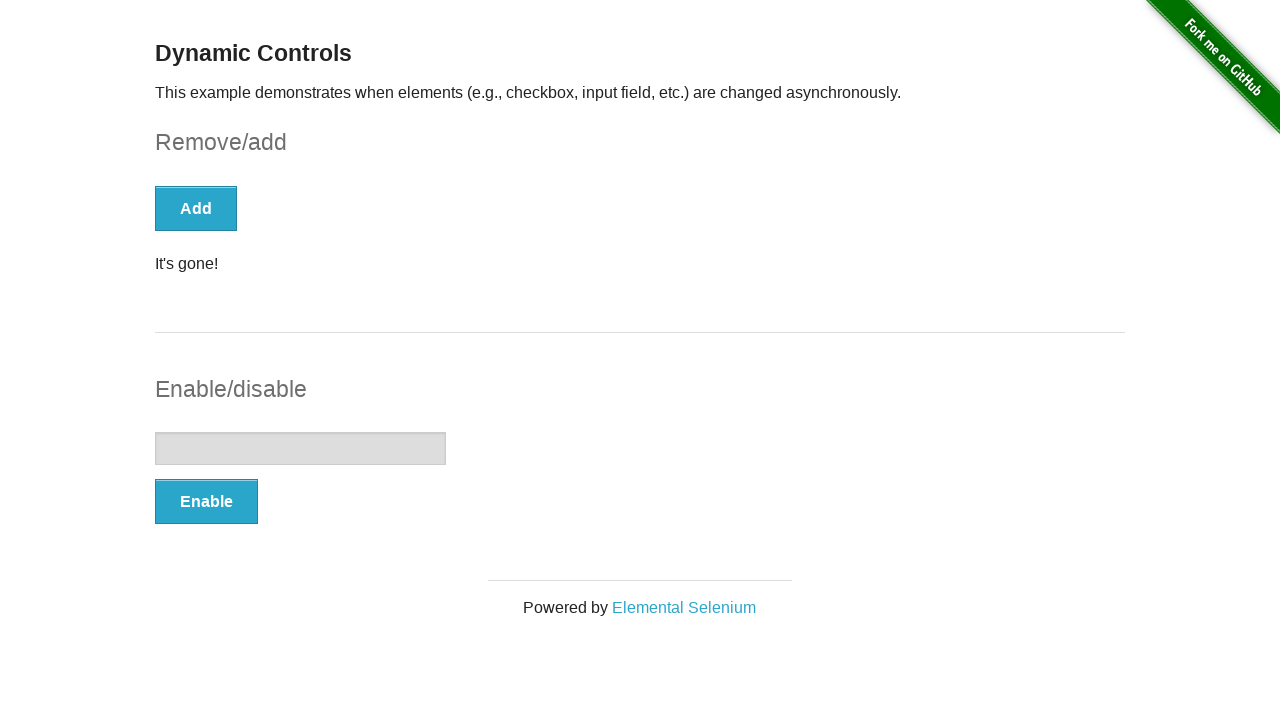

Clicked Add button to restore dynamic control at (196, 208) on xpath=//button[text()='Add']
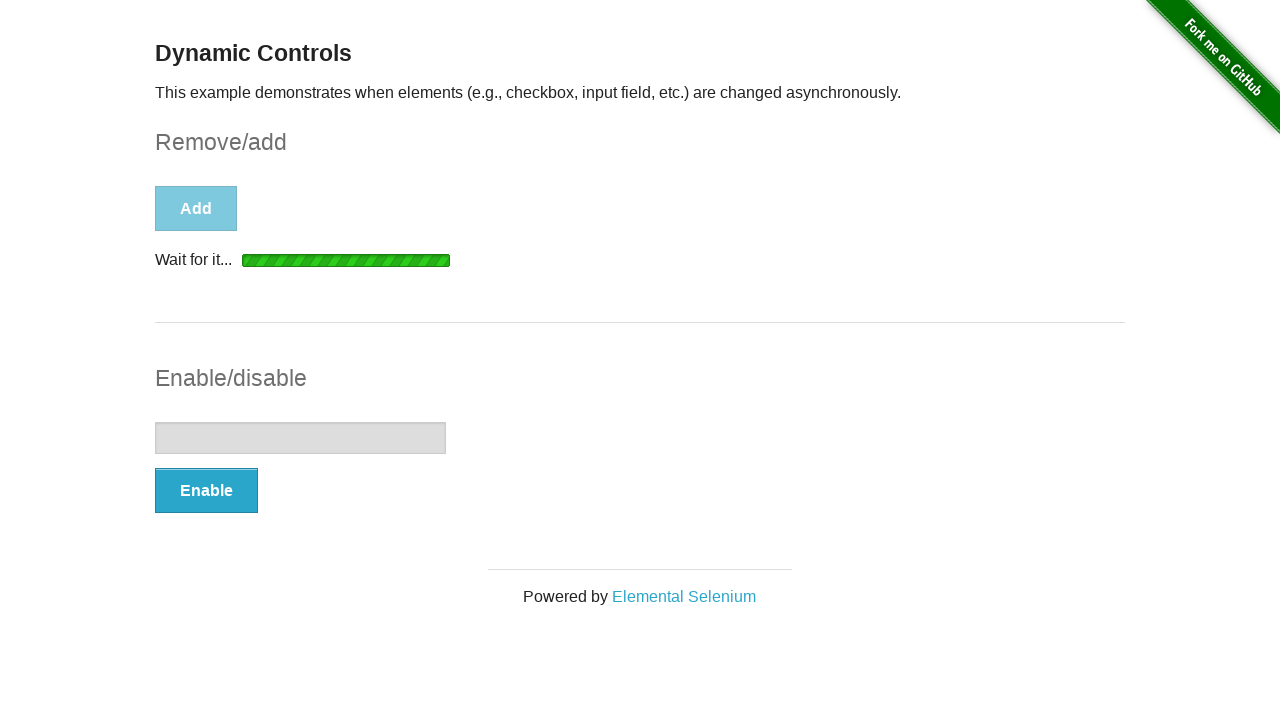

Waited for and found 'It's back!' message
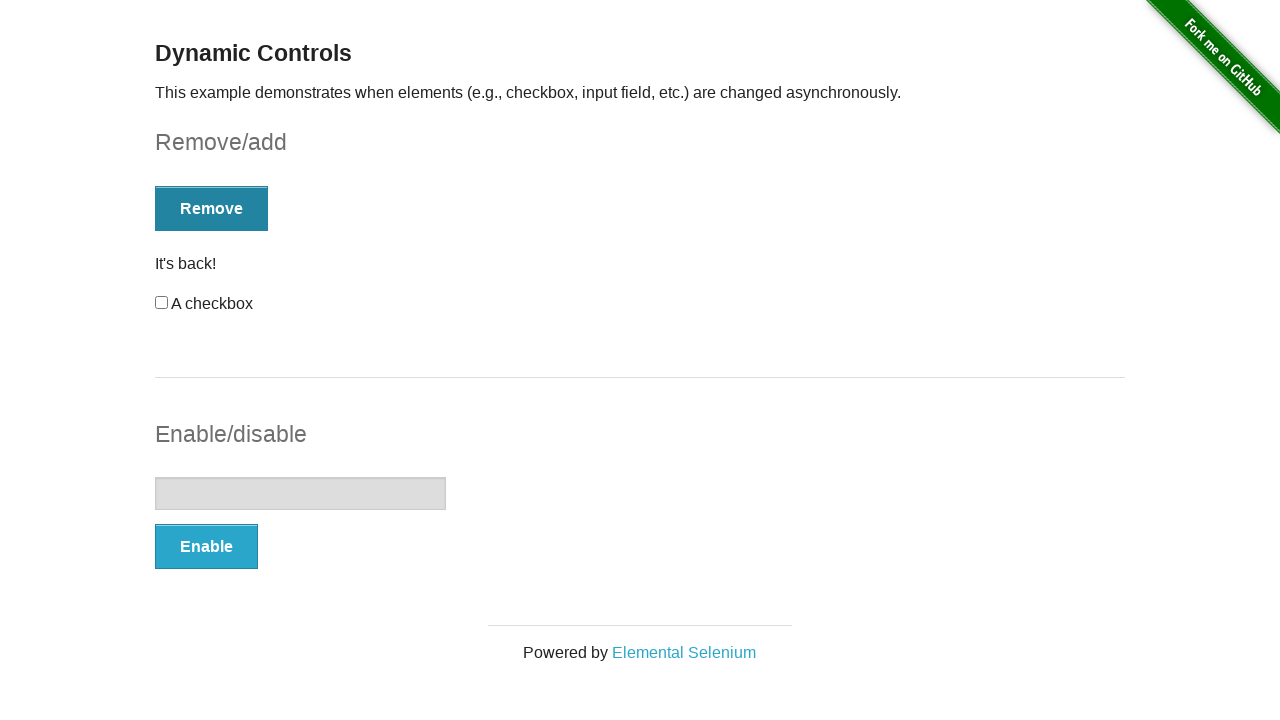

Verified 'It's back!' message is visible
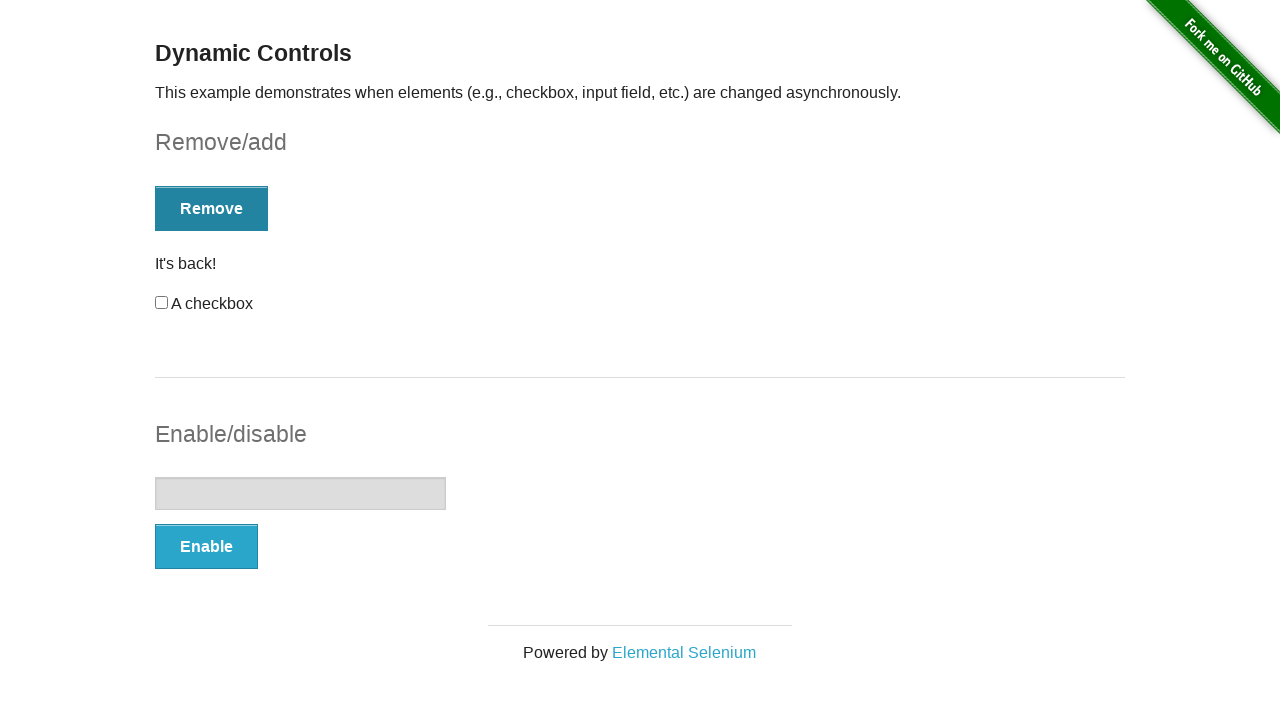

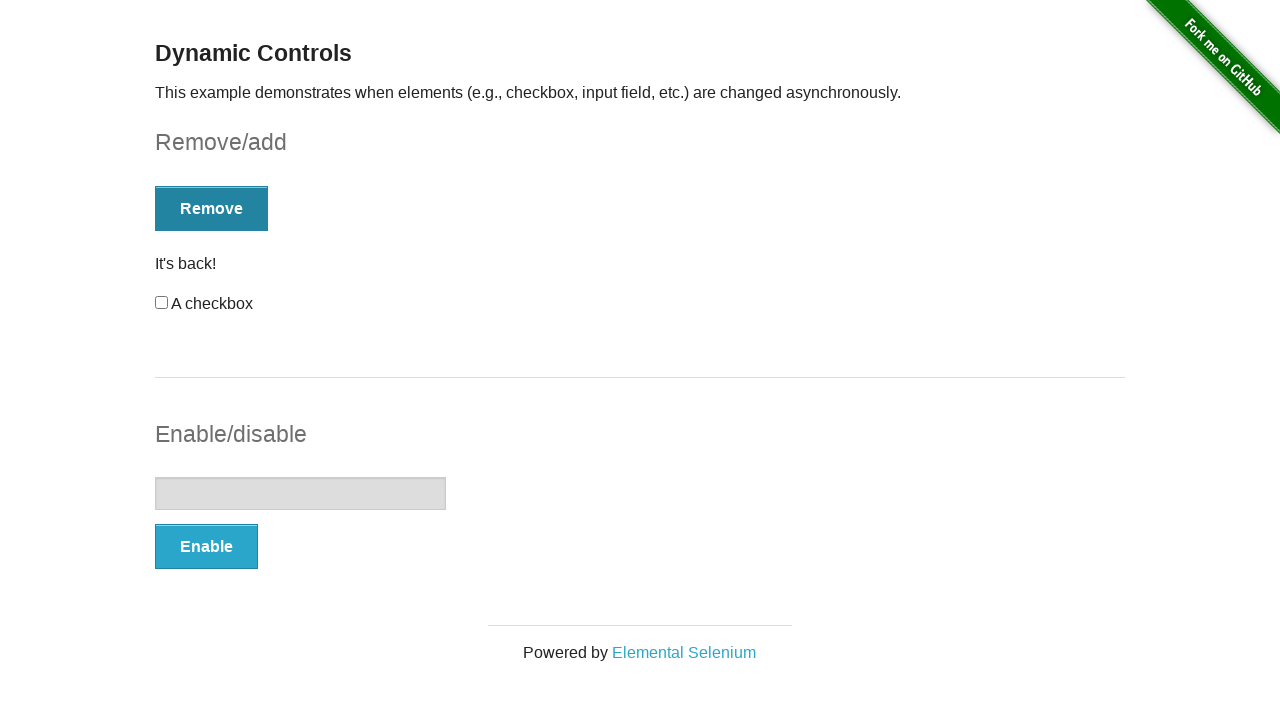